Tests autocomplete functionality by typing a letter in the search box and selecting a specific option from the dropdown suggestions

Starting URL: http://demo.automationtesting.in/AutoComplete.html

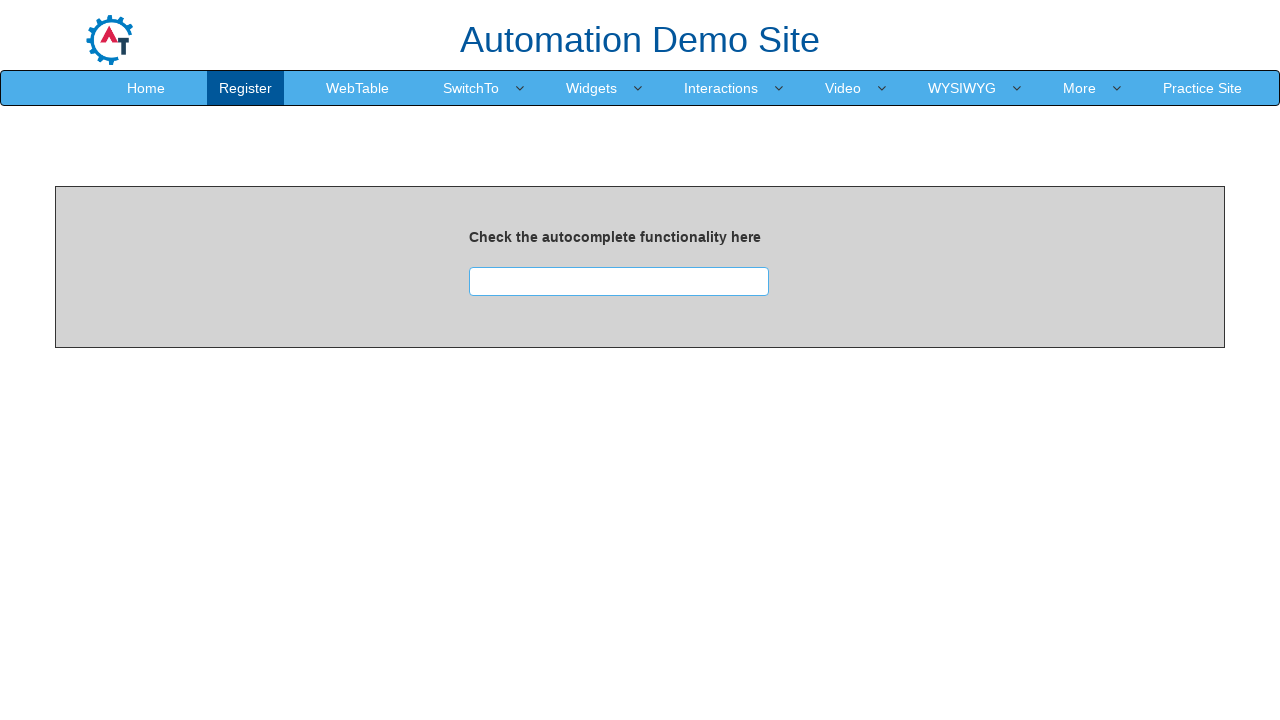

Typed 's' in the search box to trigger autocomplete on input#searchbox
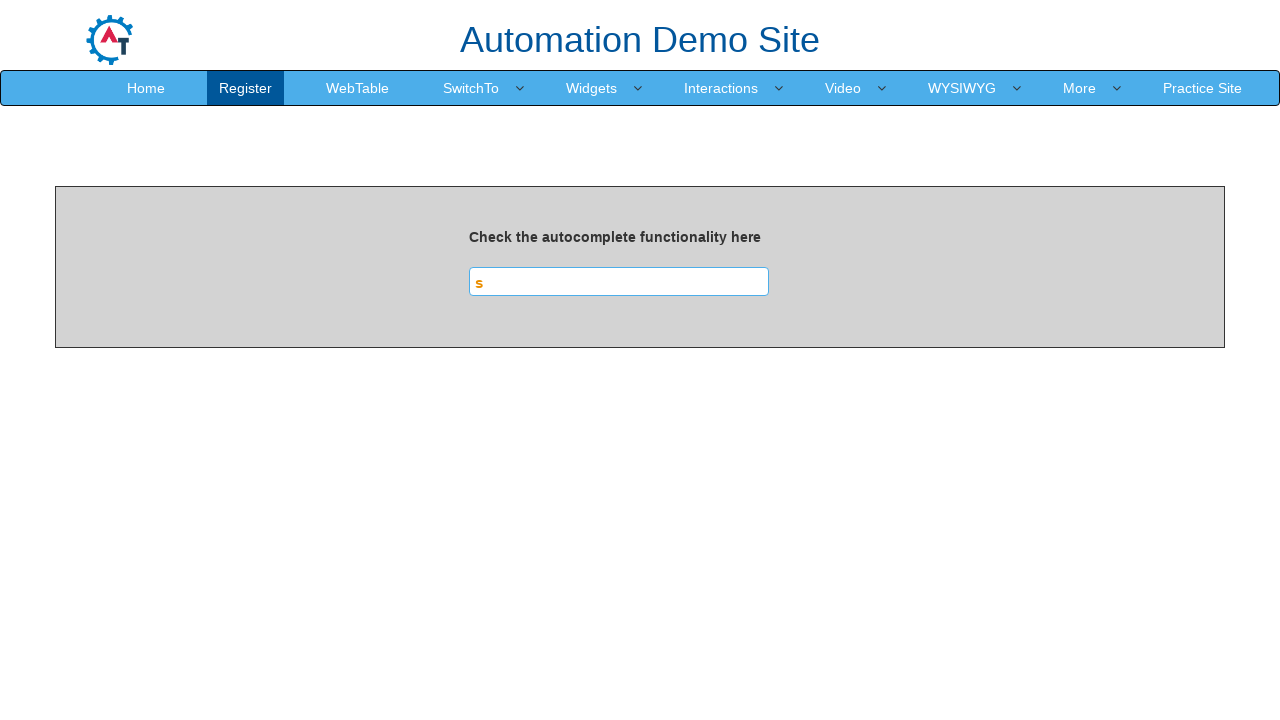

Autocomplete dropdown appeared with suggestions
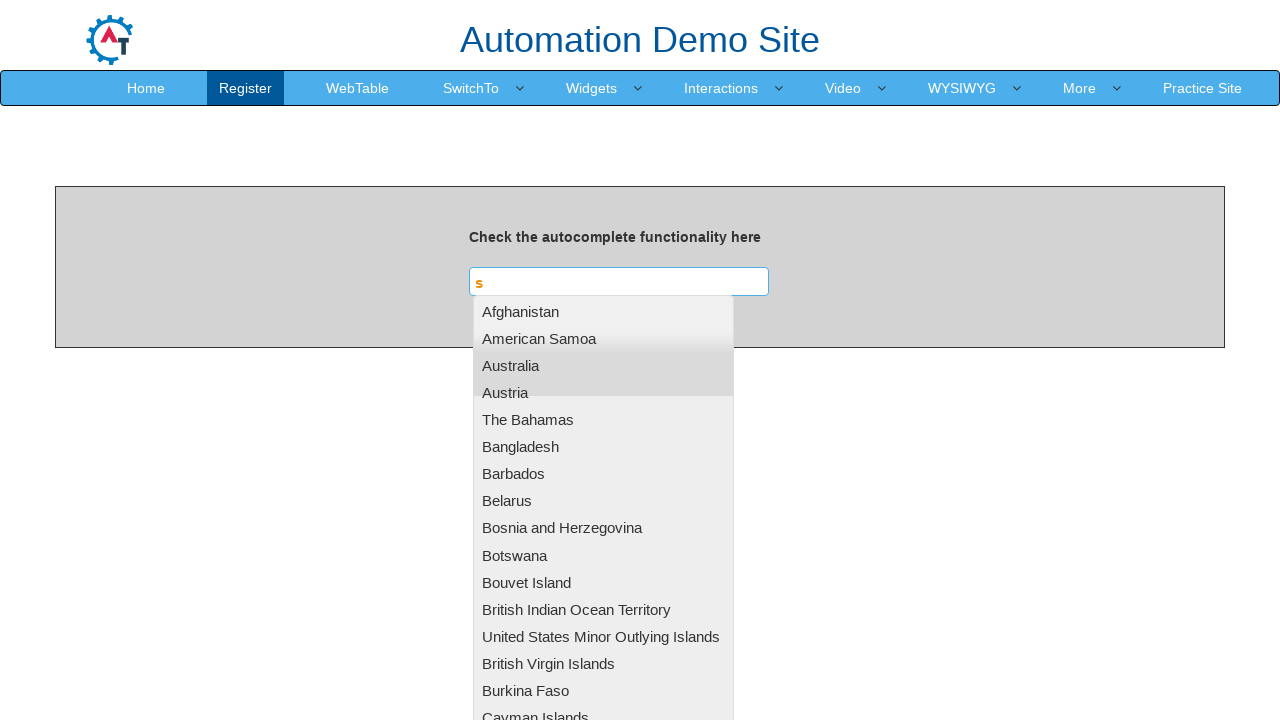

Located all dropdown items
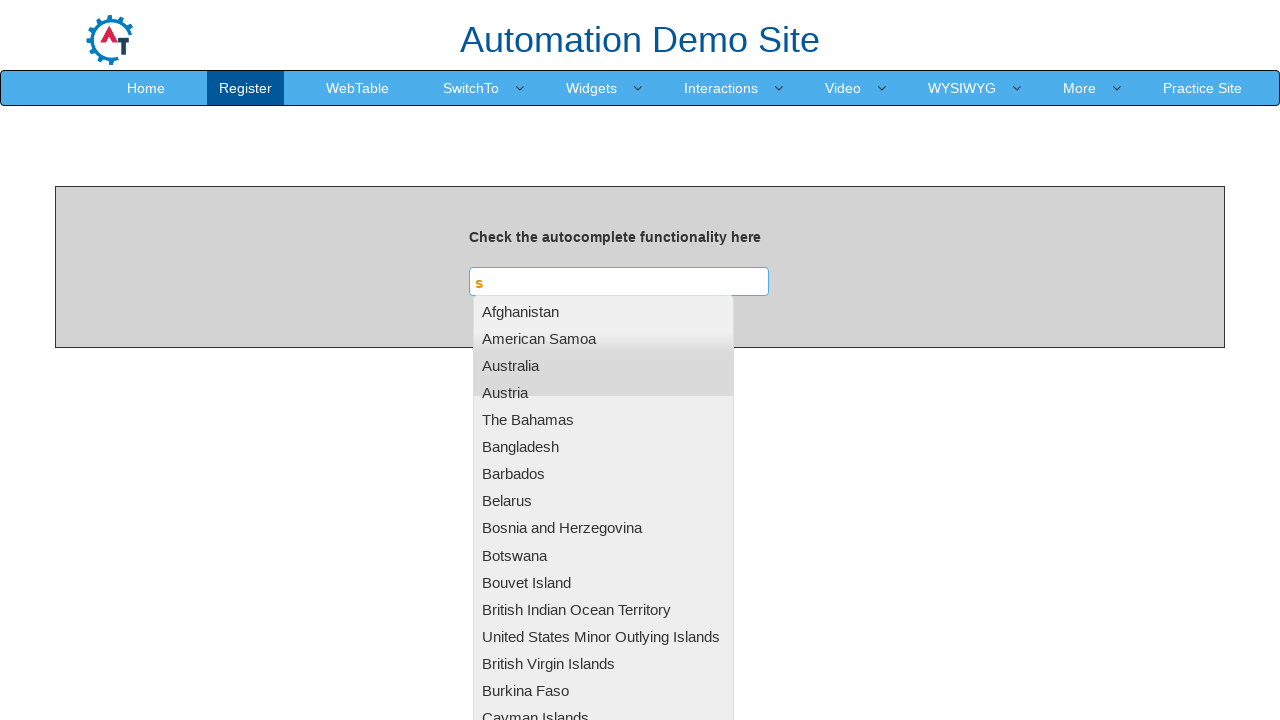

Clicked on 'Australia' option from the dropdown at (603, 365) on ul#ui-id-1 li >> nth=2
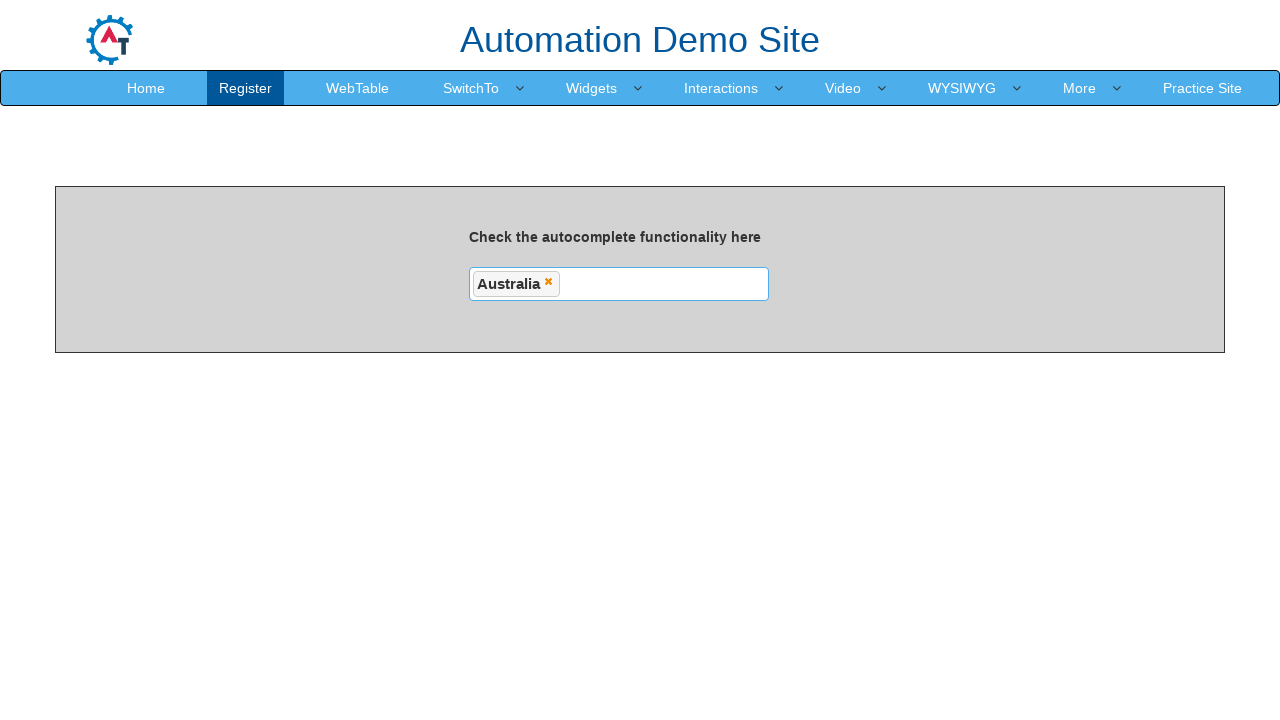

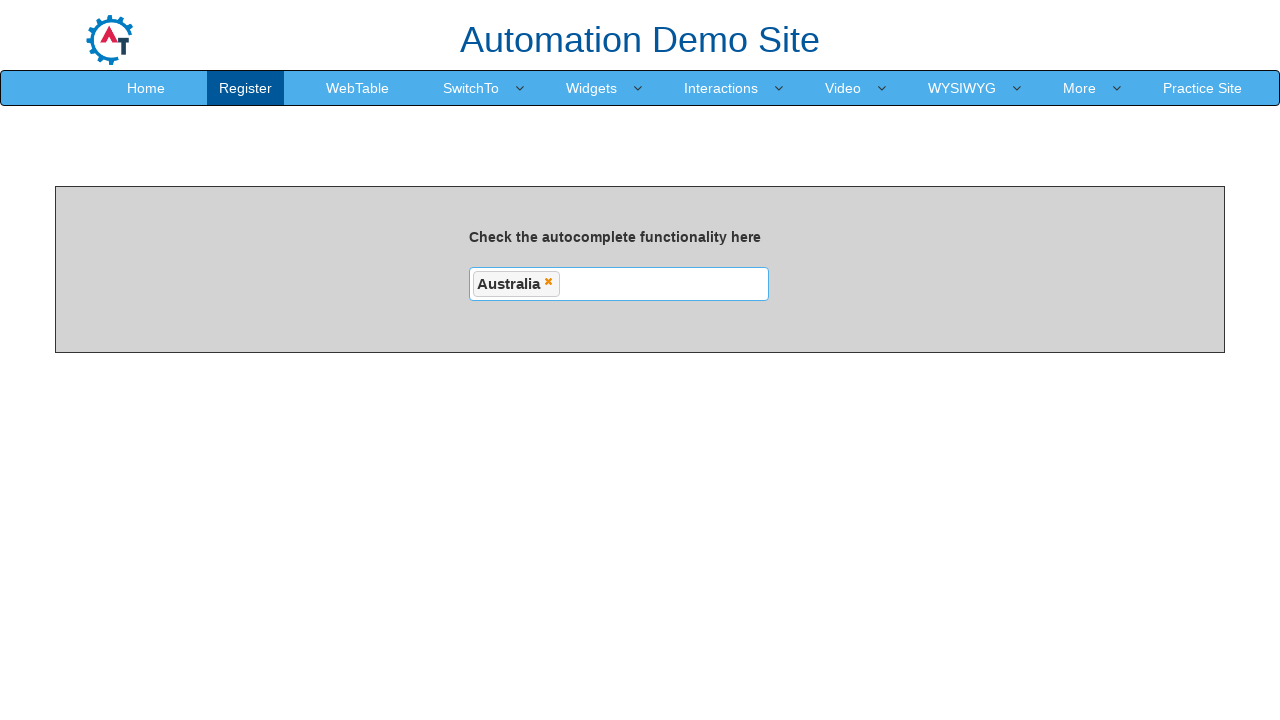